Navigates to DataDome's homepage and waits for the page to fully load, likely testing basic page accessibility or bot detection behavior.

Starting URL: https://datadome.co/

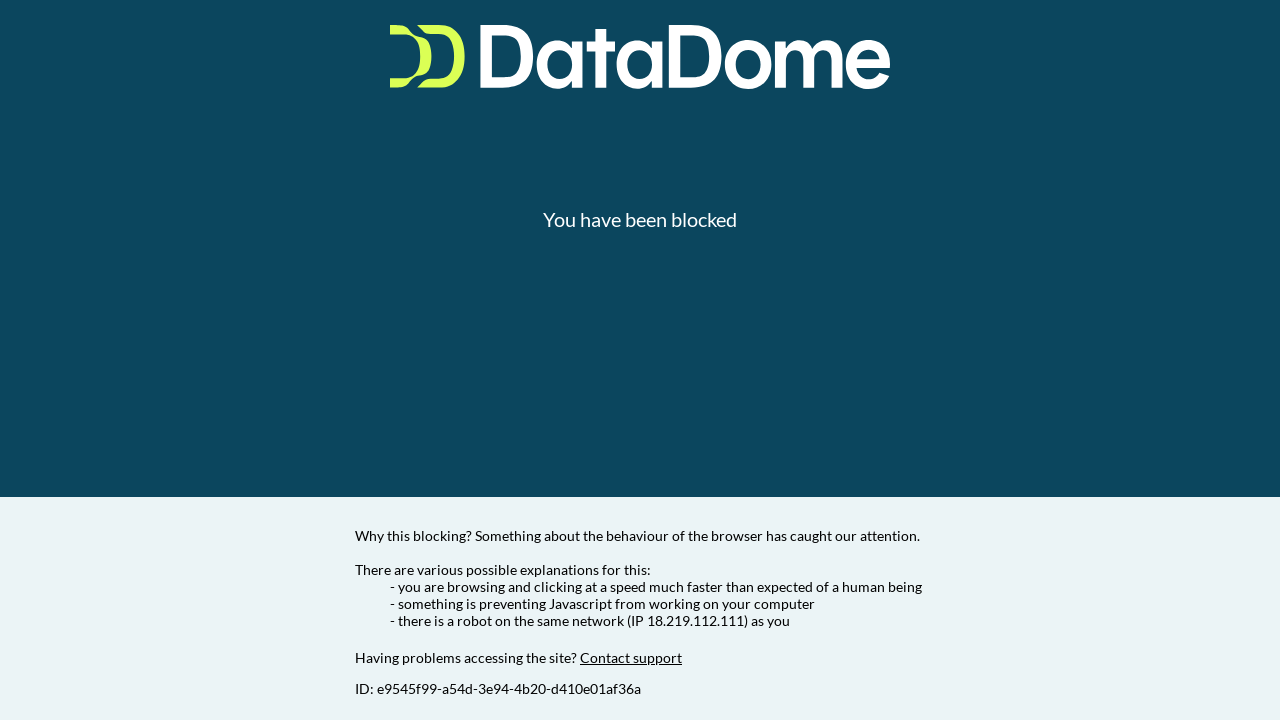

Navigated to DataDome homepage at https://datadome.co/
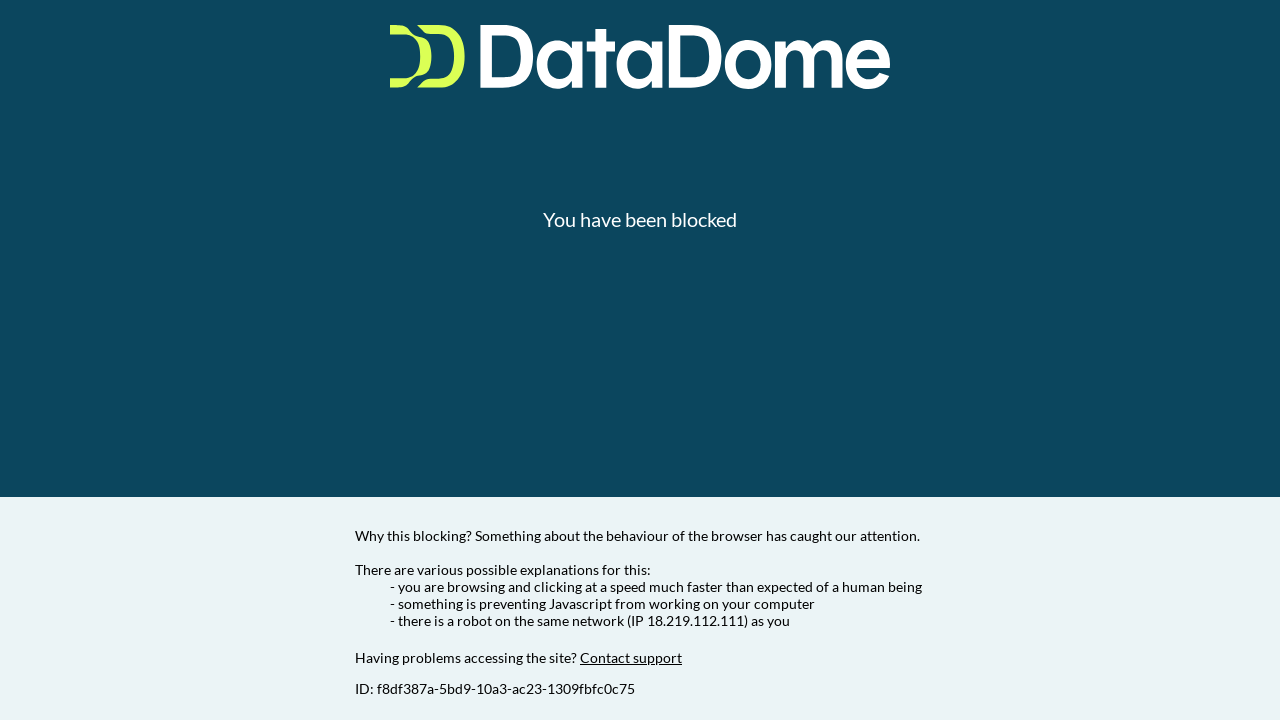

Waited for page to reach networkidle state
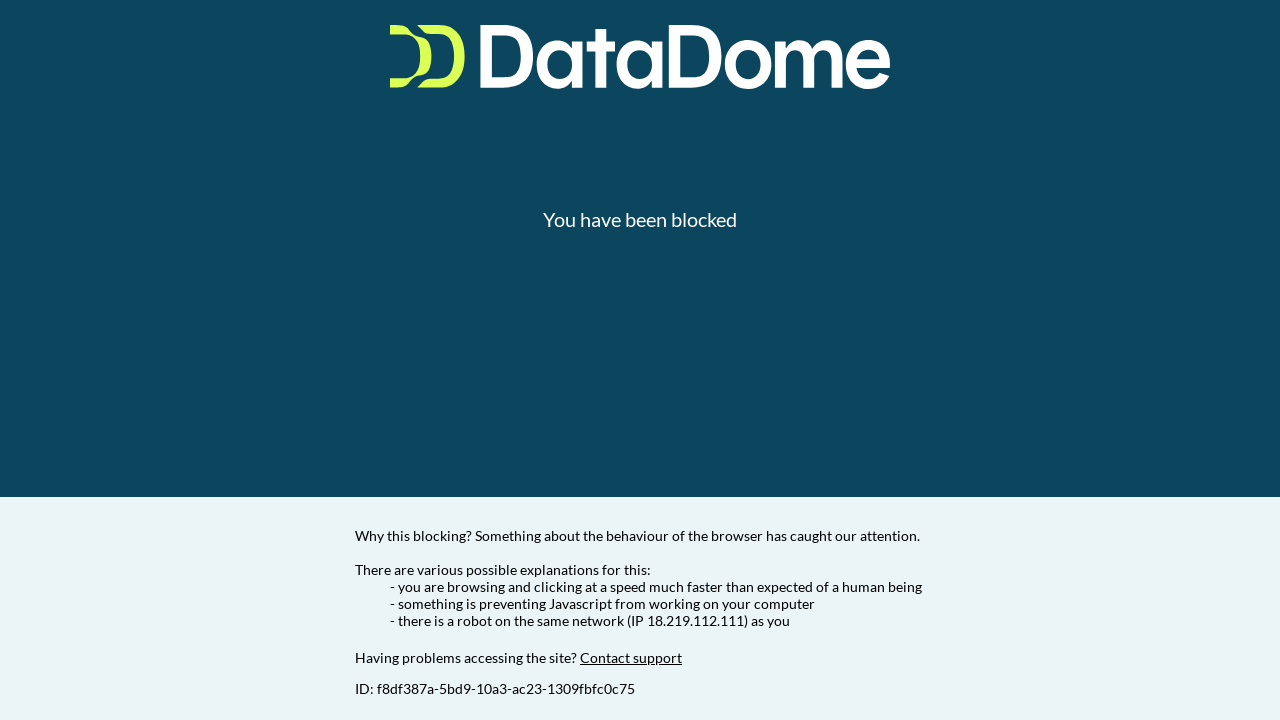

Additional 5 second wait to ensure all dynamic content loads
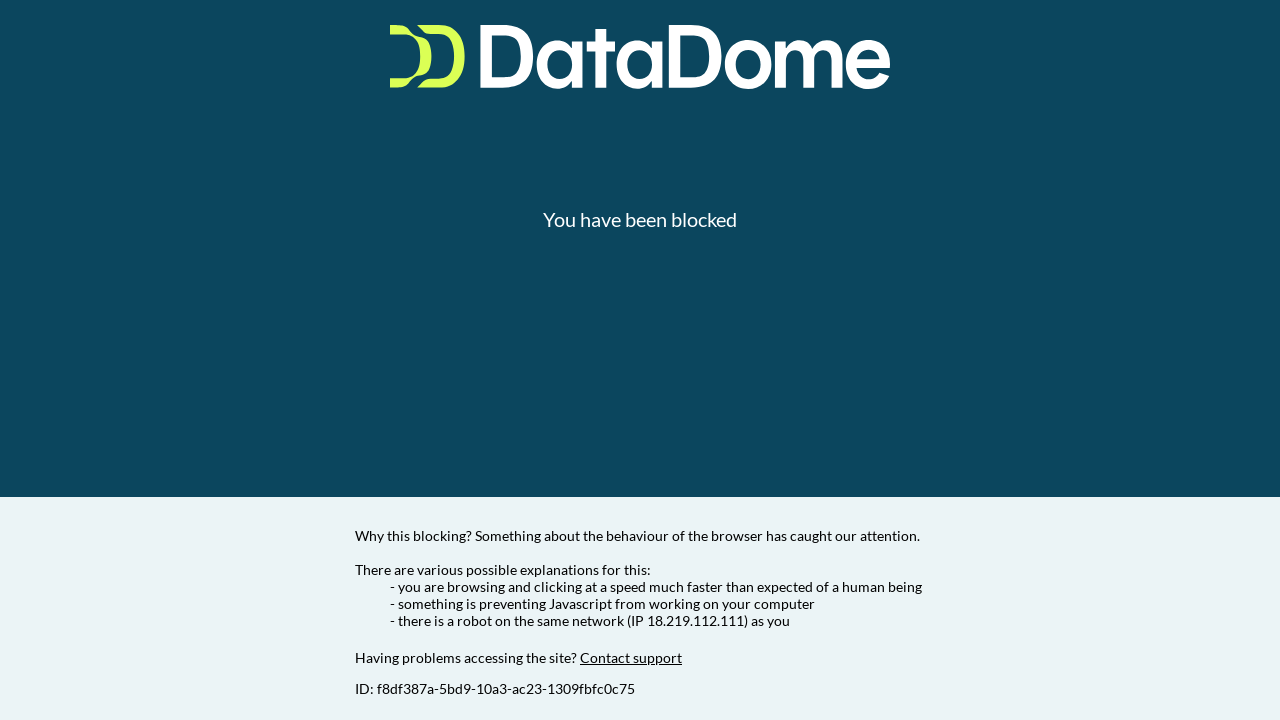

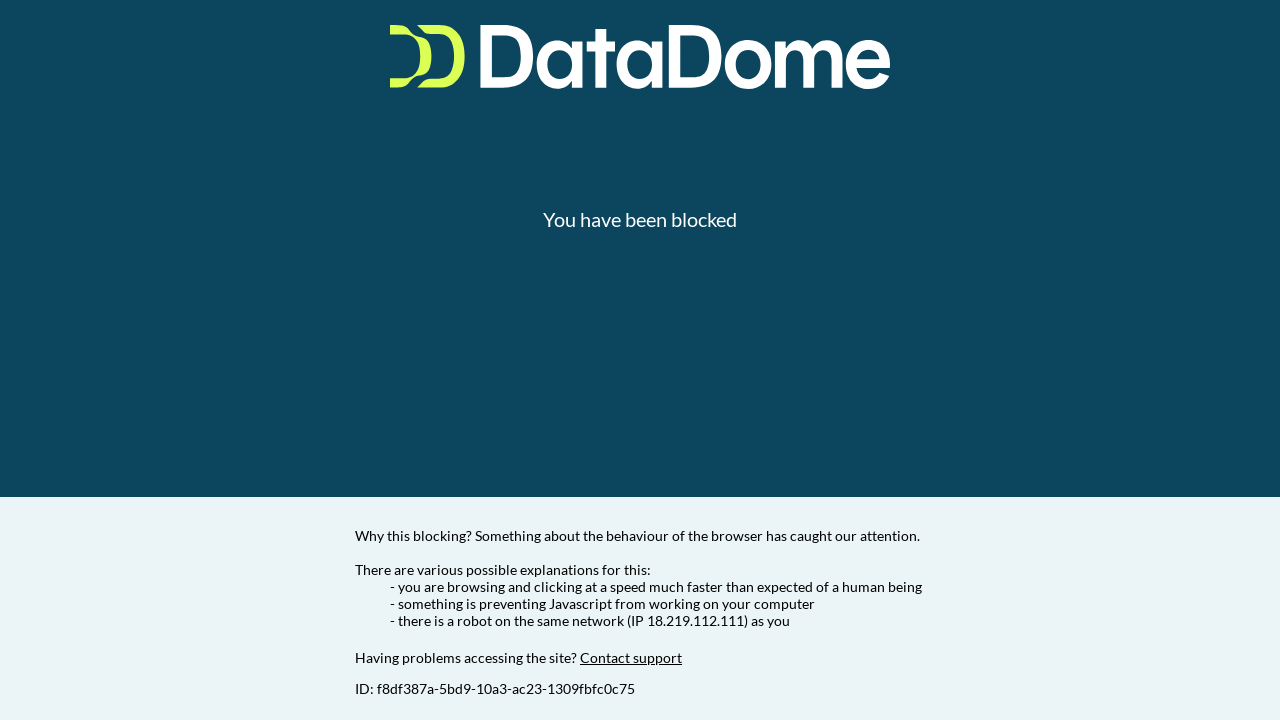